Tests double-click functionality by navigating to the Buttons page and performing a double-click on a button to verify the message appears

Starting URL: https://demoqa.com/

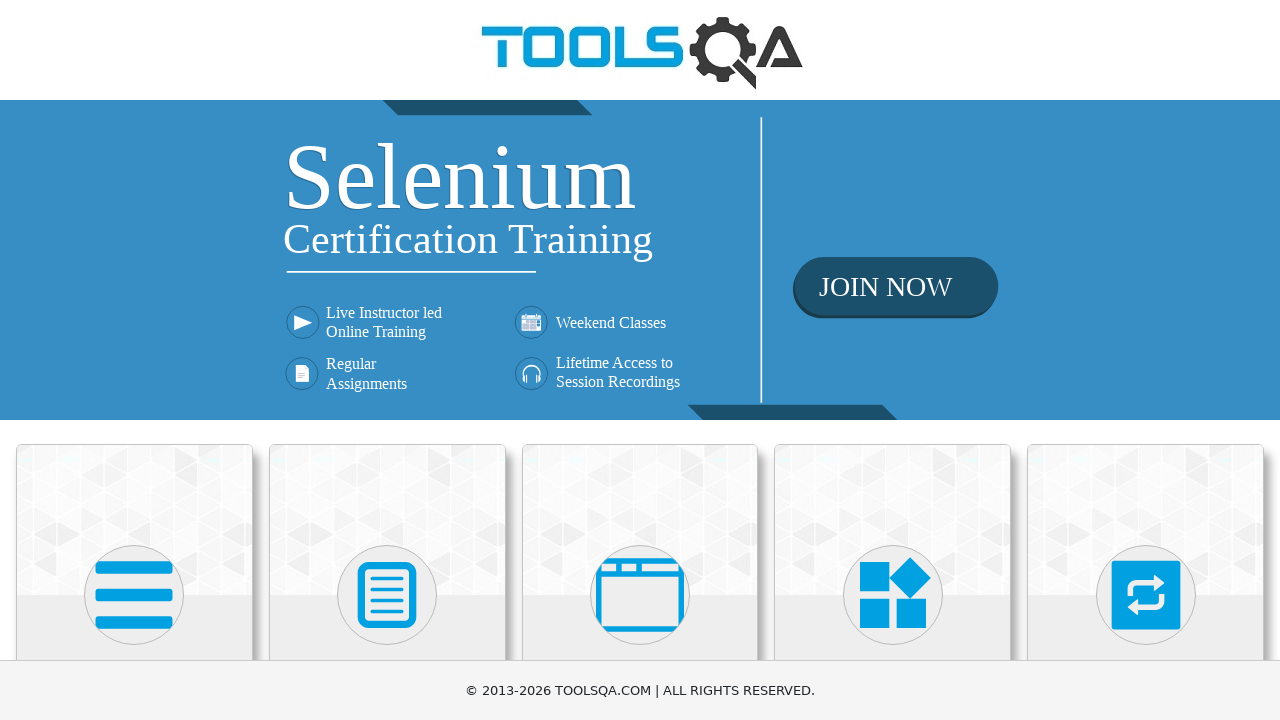

Clicked on Elements section at (134, 360) on xpath=//h5[text()='Elements']
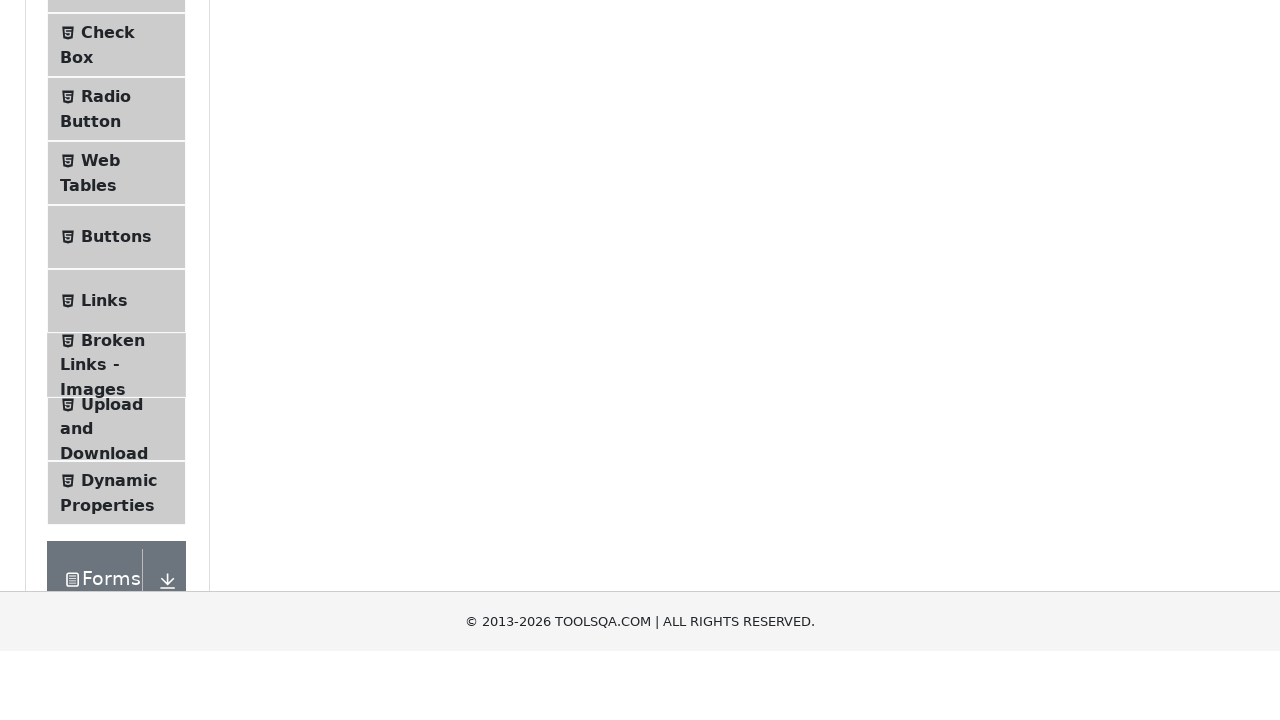

Clicked on Buttons menu item to navigate to Buttons page at (116, 517) on xpath=//span[@class='text' and text()='Buttons']
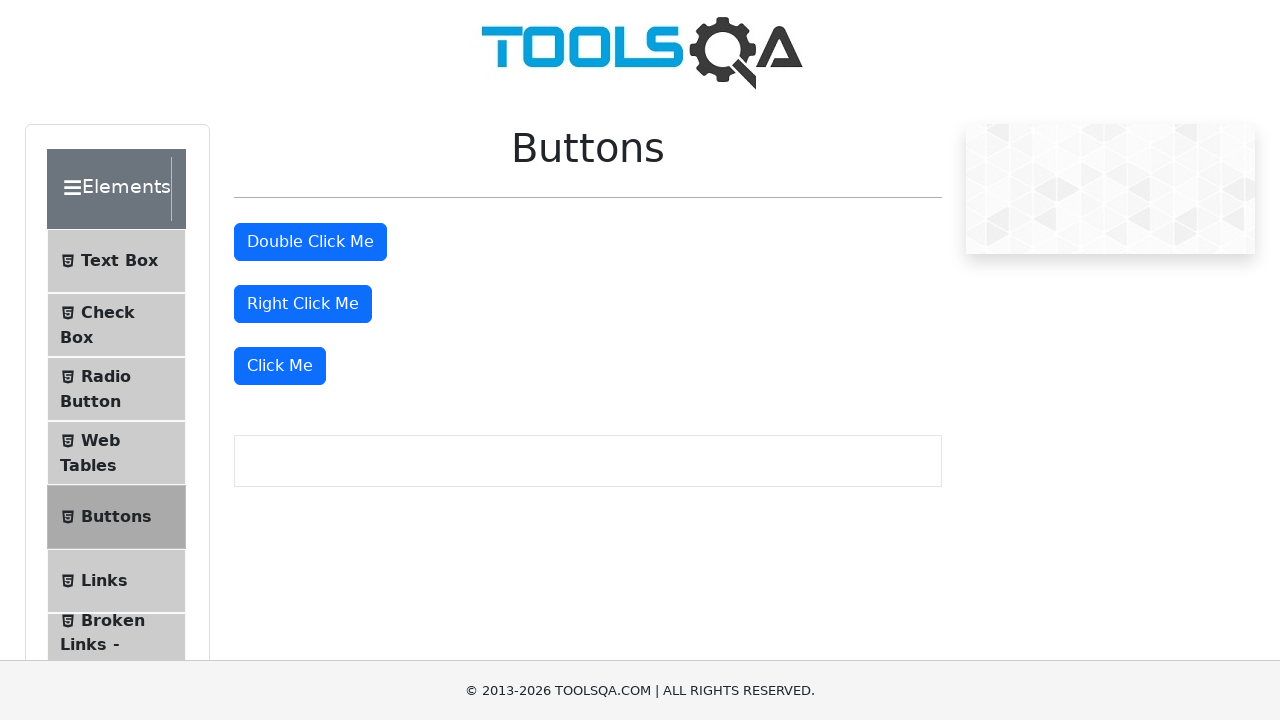

Performed double-click on the double-click button at (310, 242) on #doubleClickBtn
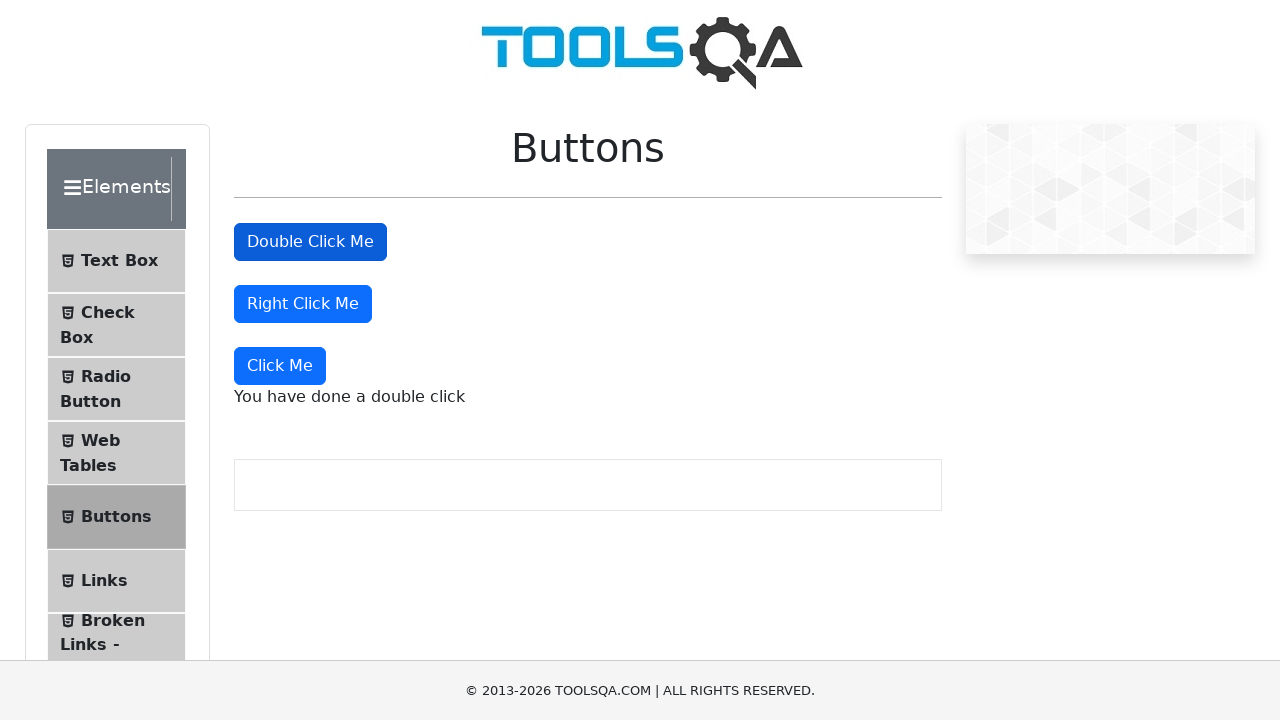

Double-click message appeared successfully
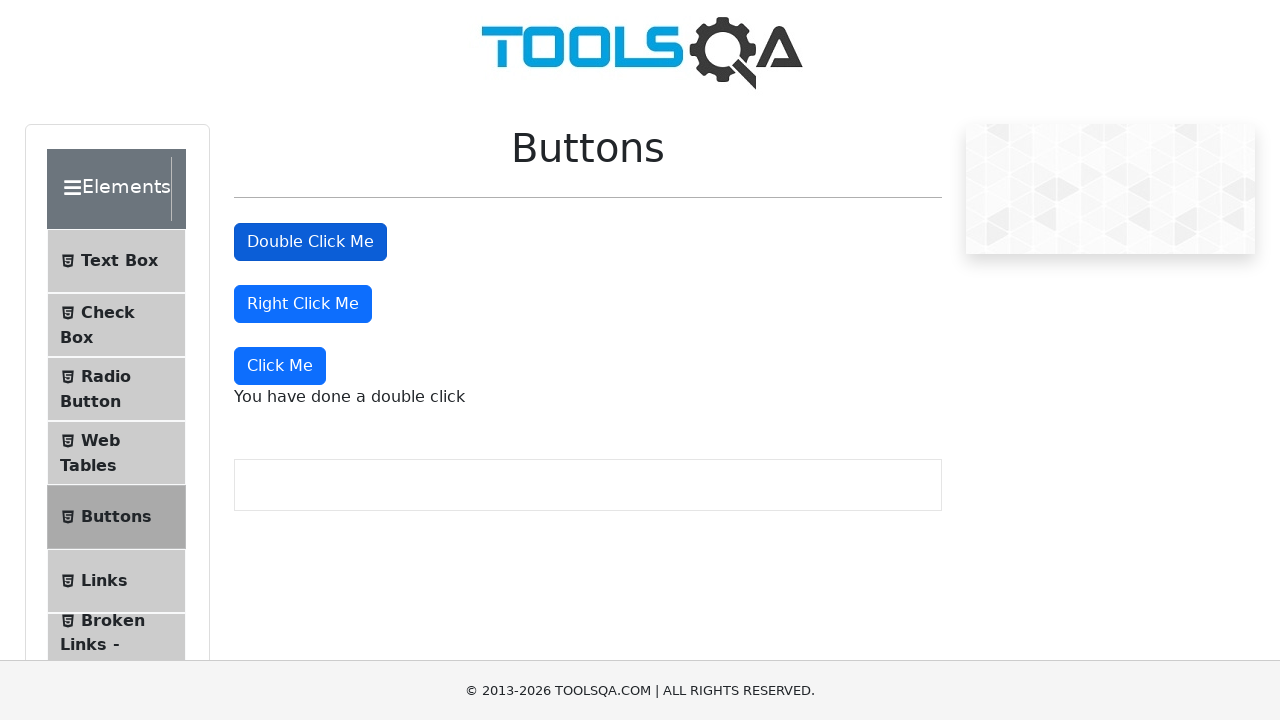

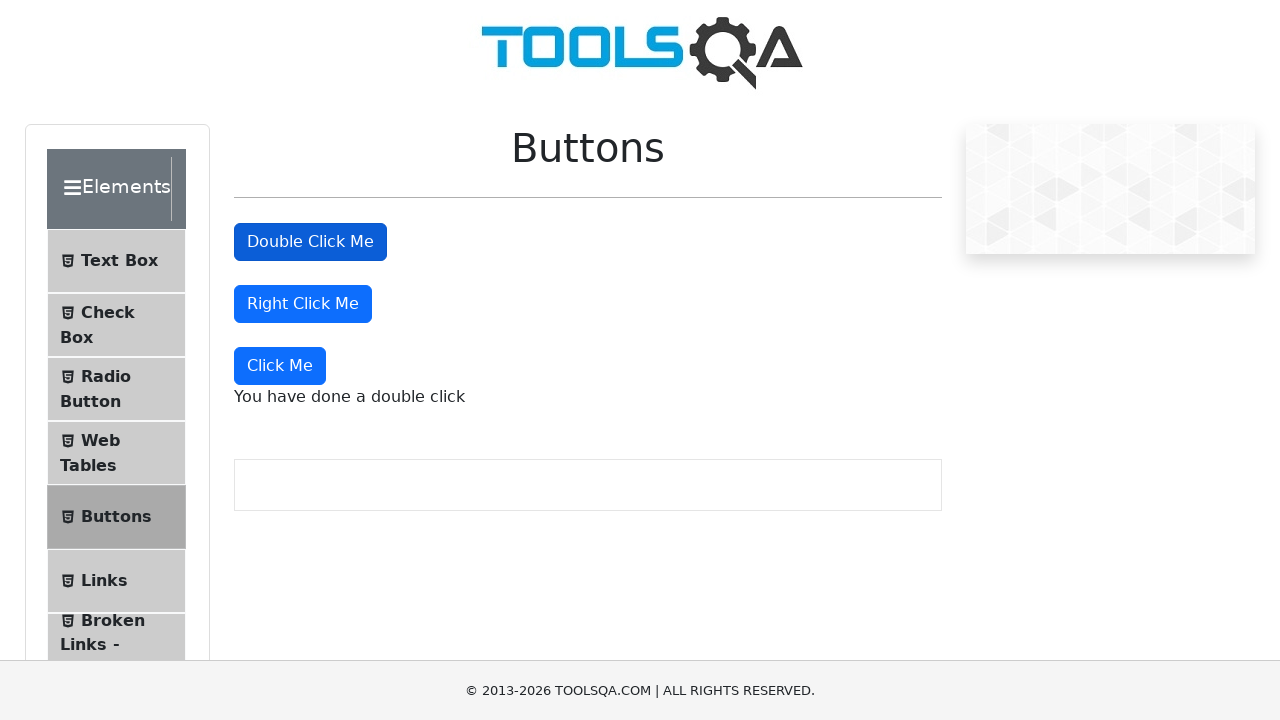